Tests AJAX functionality by clicking a button and waiting for dynamically loaded content to appear, including an immediate h1 element and a delayed h3 element with specific text.

Starting URL: https://v1.training-support.net/selenium/ajax

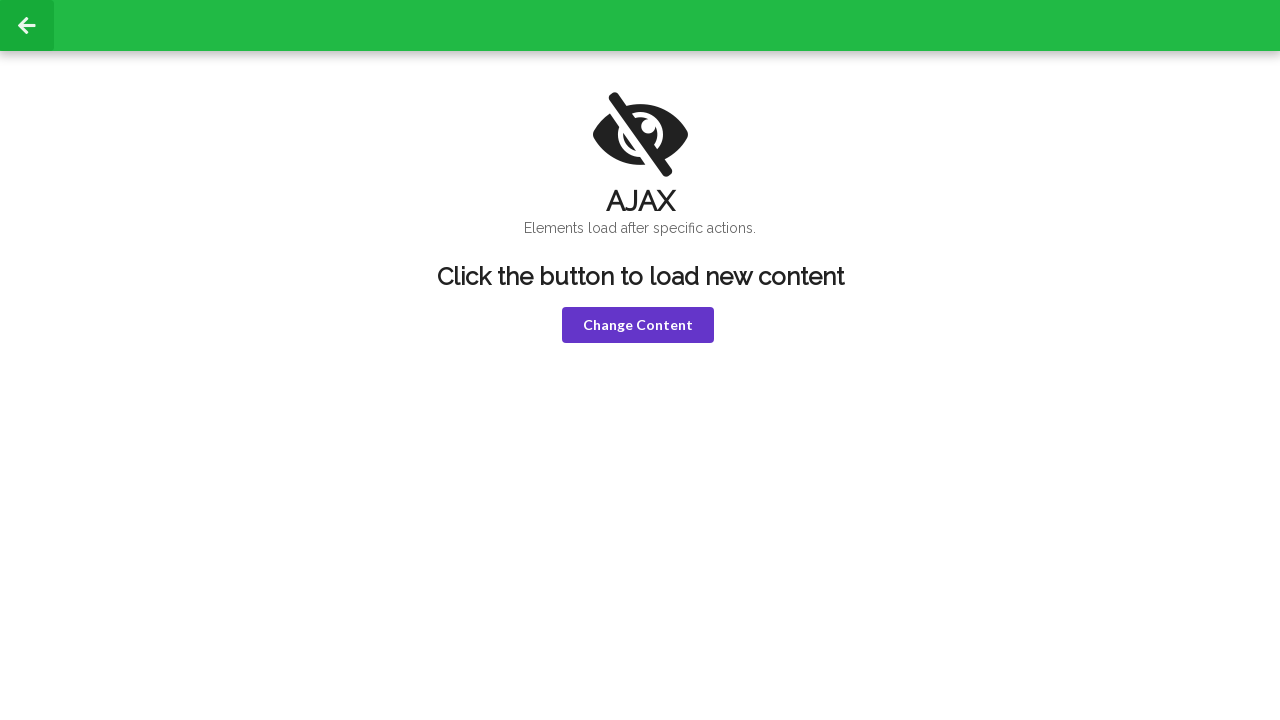

Clicked violet button to trigger AJAX request at (638, 325) on button.violet
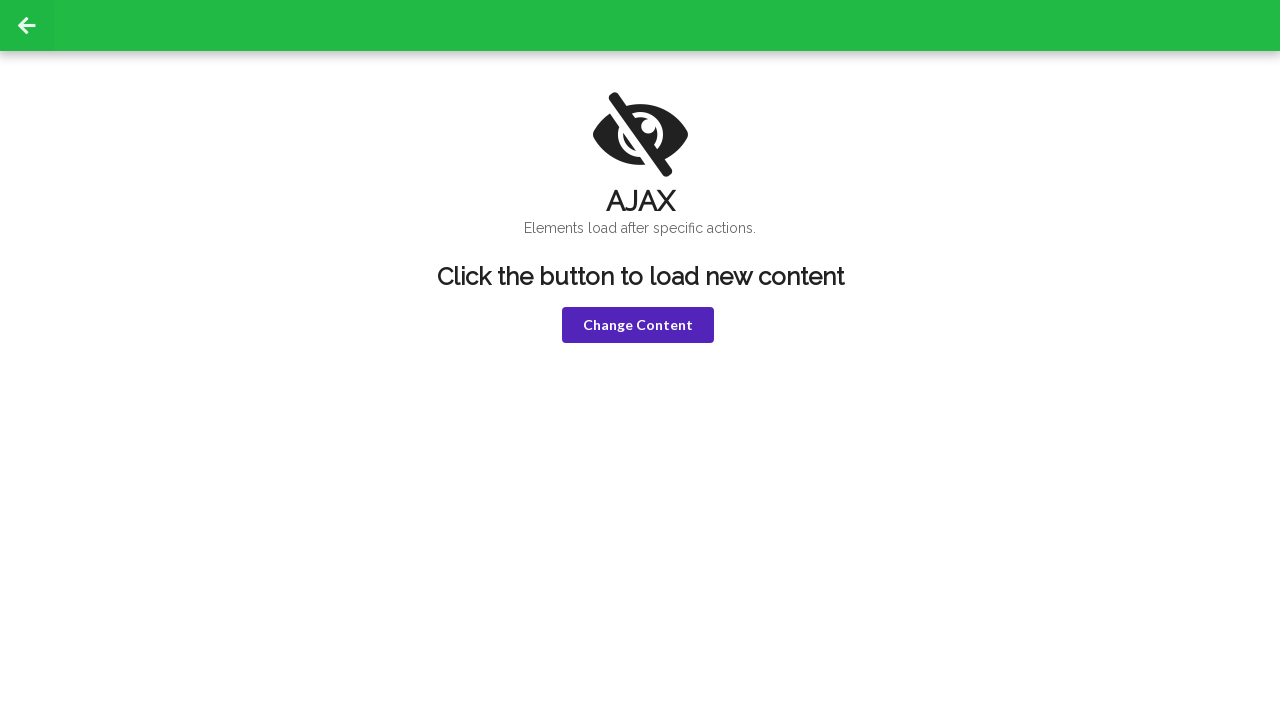

H1 element appeared after AJAX load
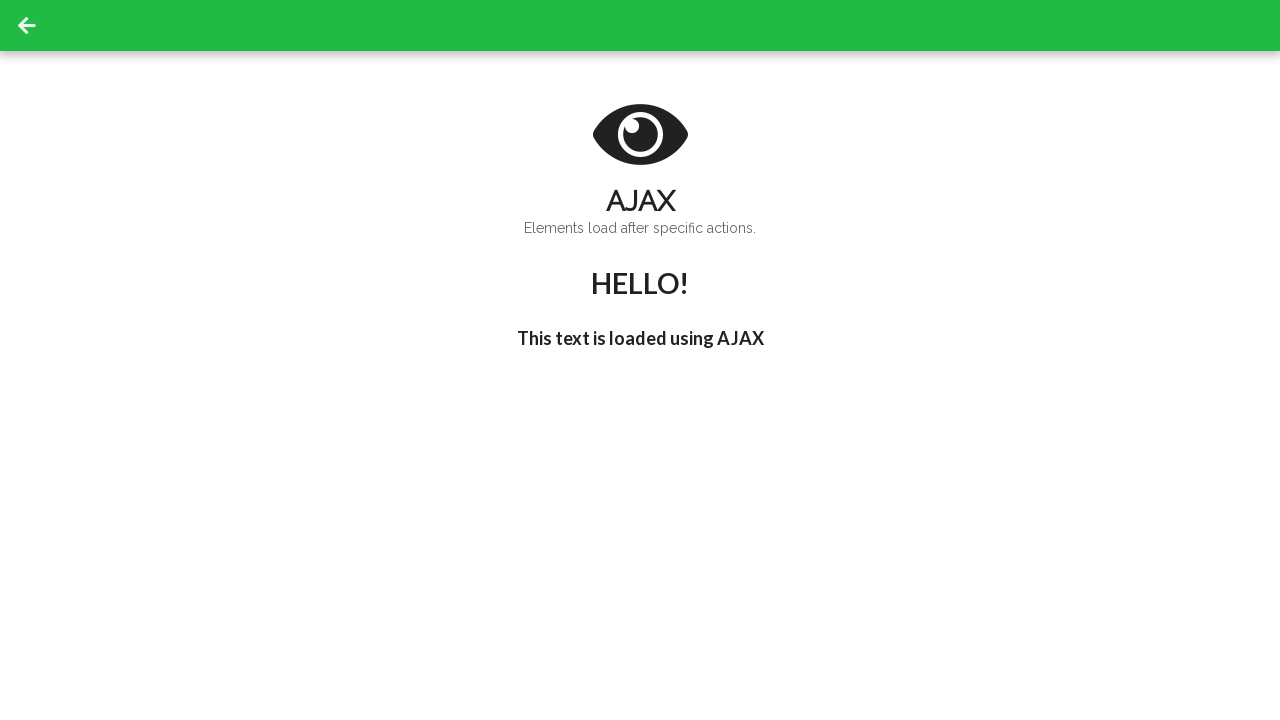

Delayed h3 element with 'I'm late!' text appeared
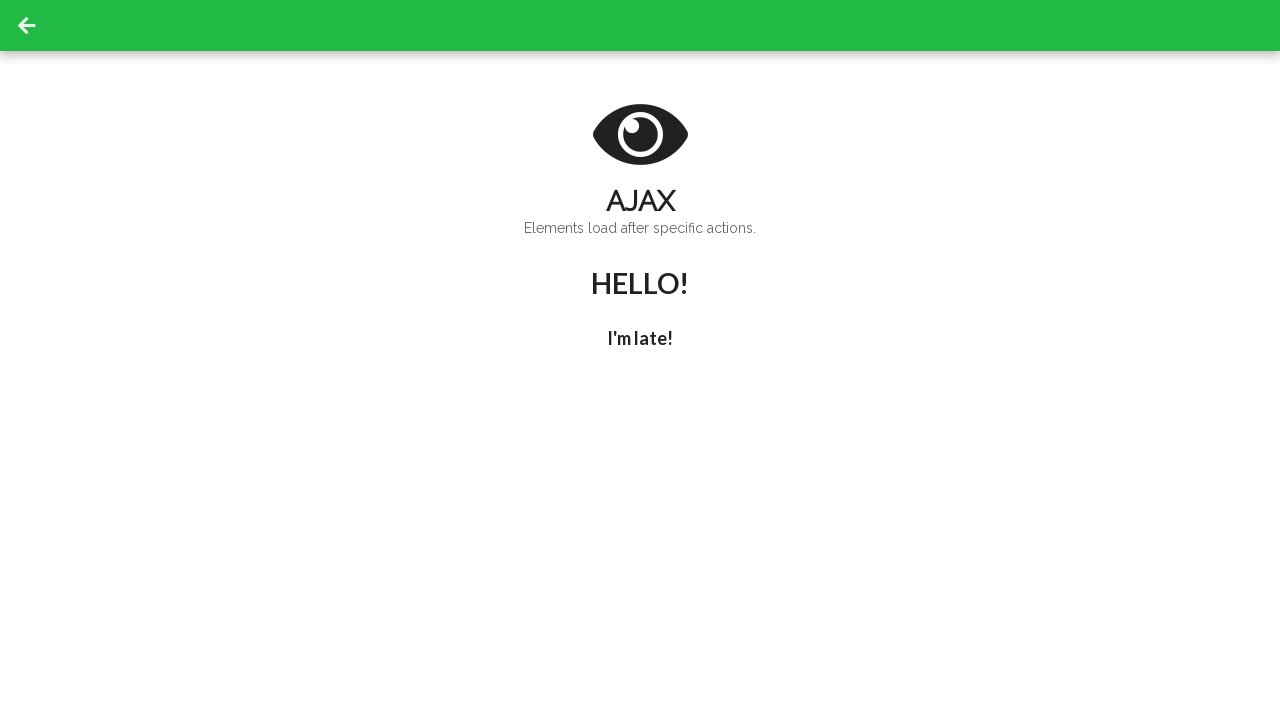

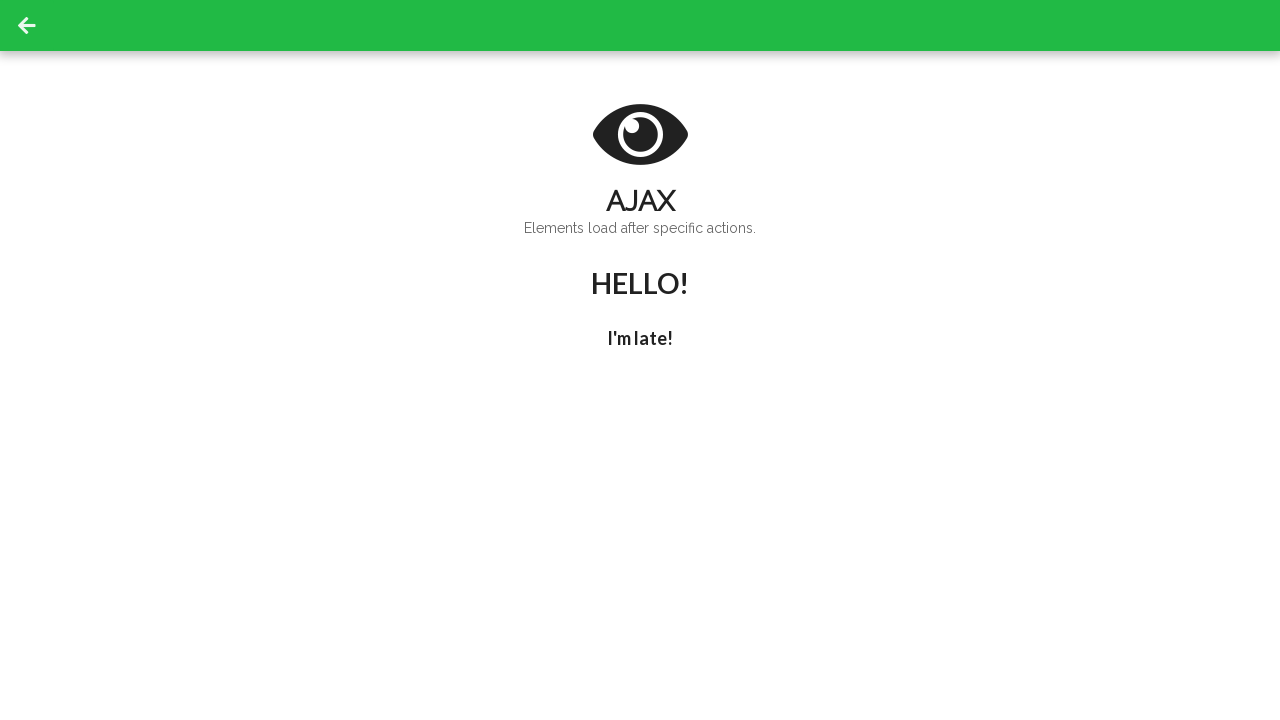